Tests browser window switching functionality by clicking a link that opens a new window, switching to that window by title, and verifying the content displayed on the new window.

Starting URL: https://the-internet.herokuapp.com/windows

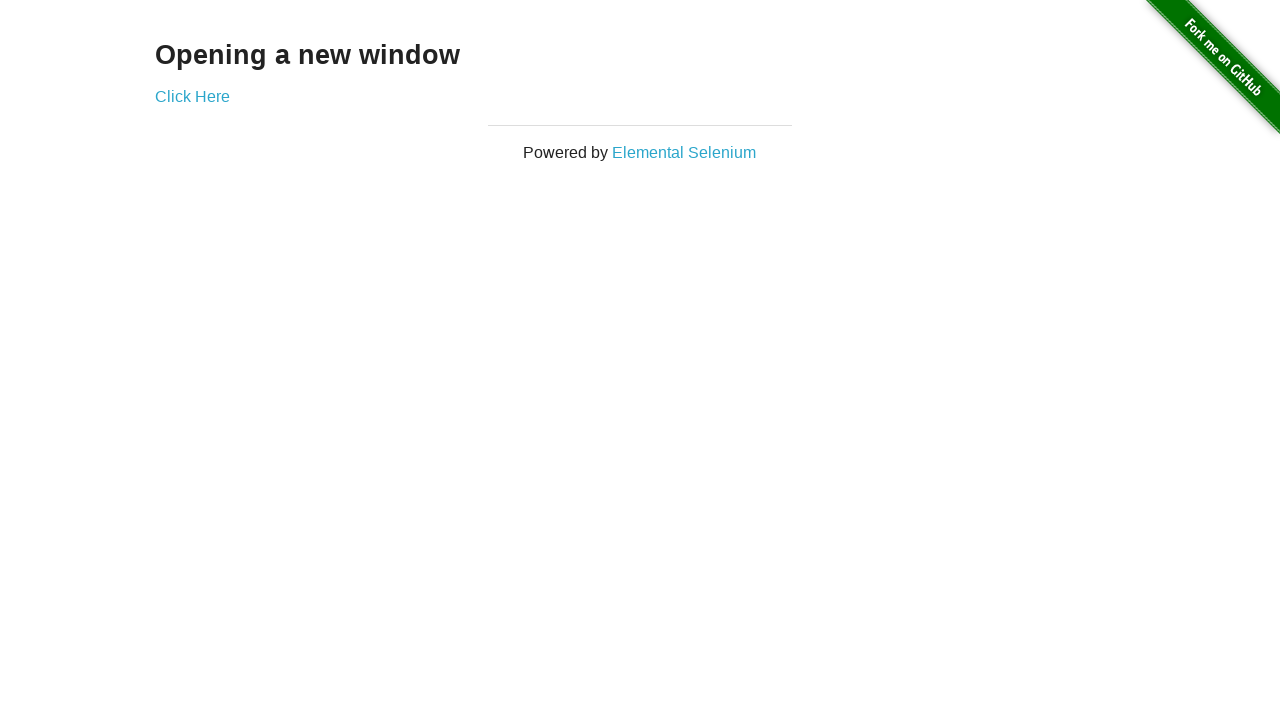

Clicked 'Click Here' link and new window opened at (192, 96) on text=Click Here
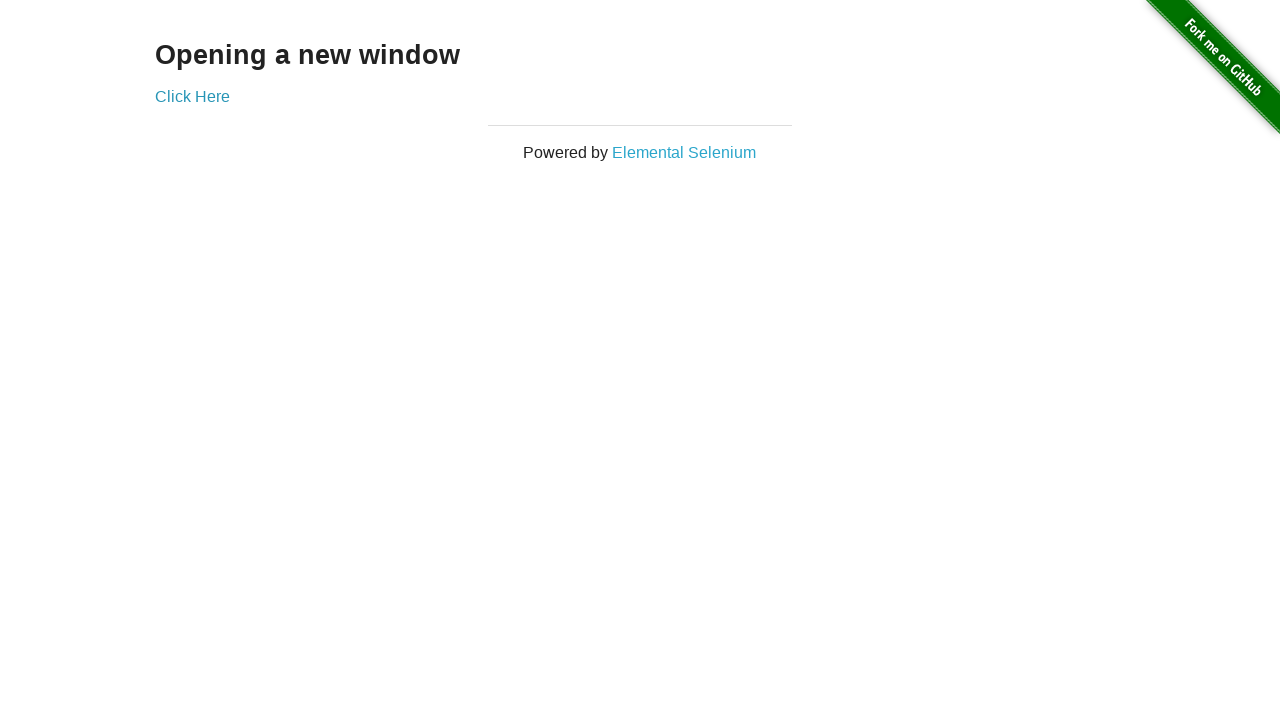

New window loaded completely
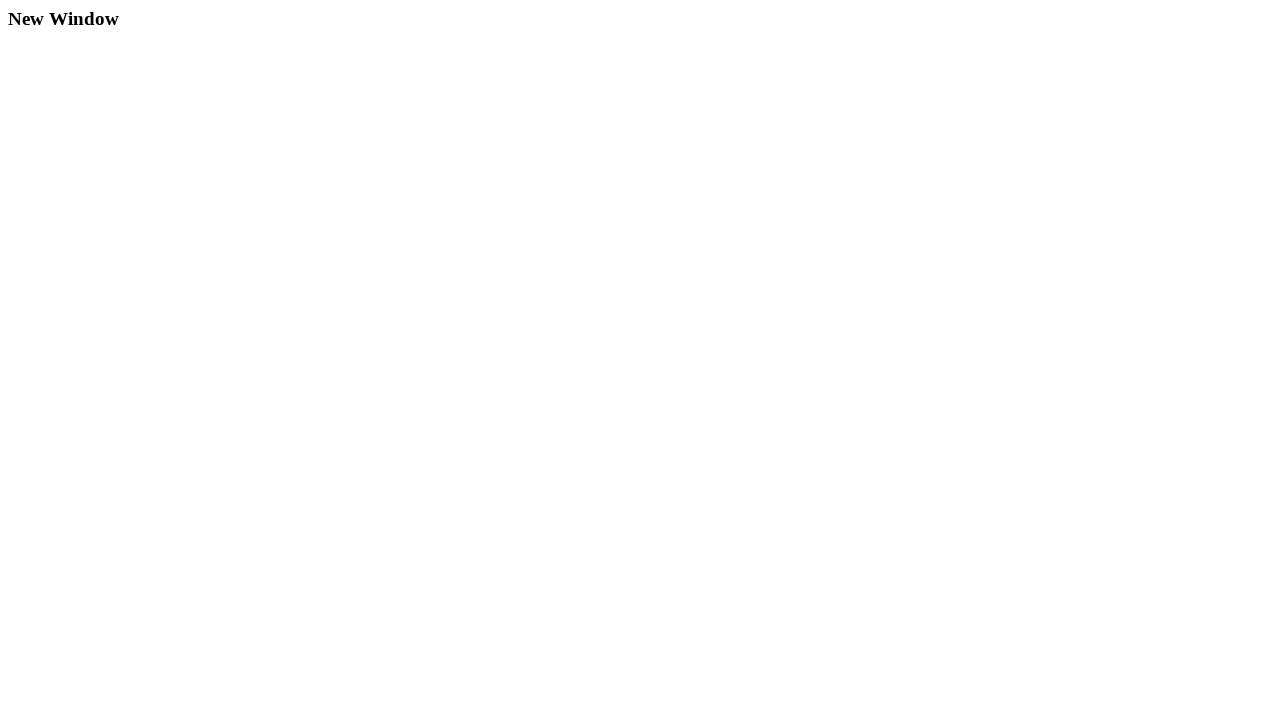

Verified div.example element is present in new window
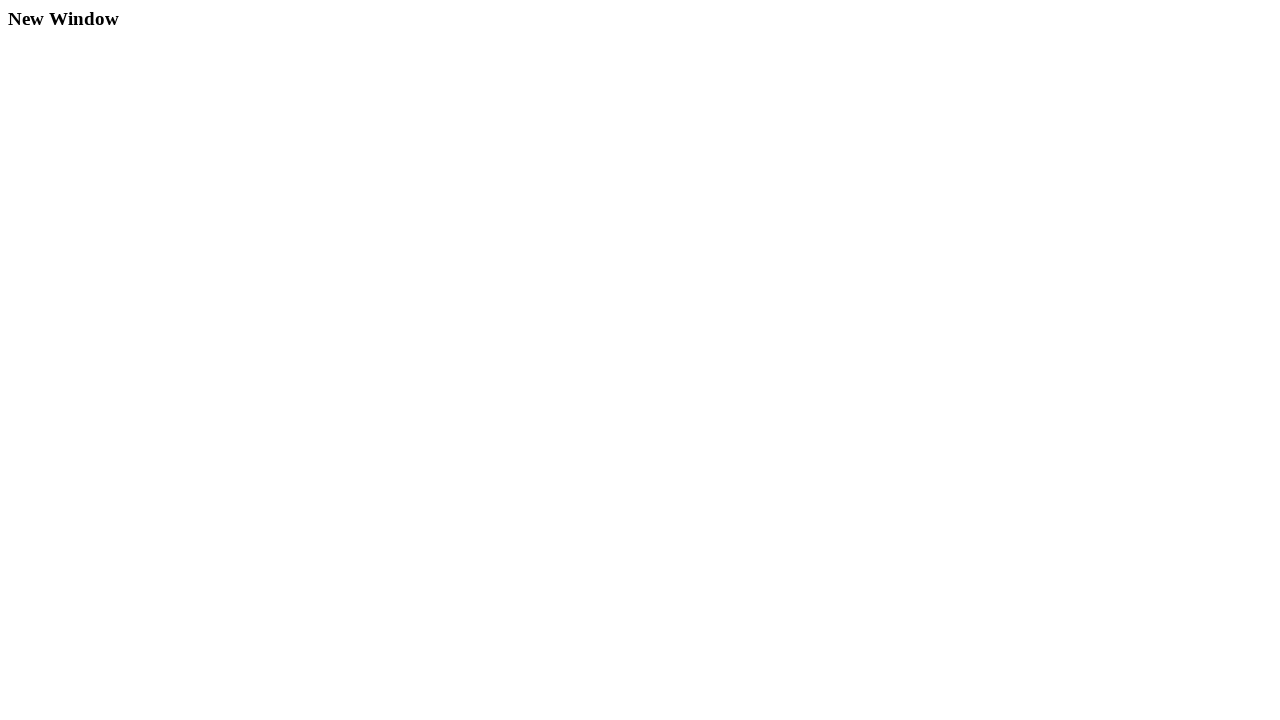

Retrieved text content from new window: '
  New Window
'
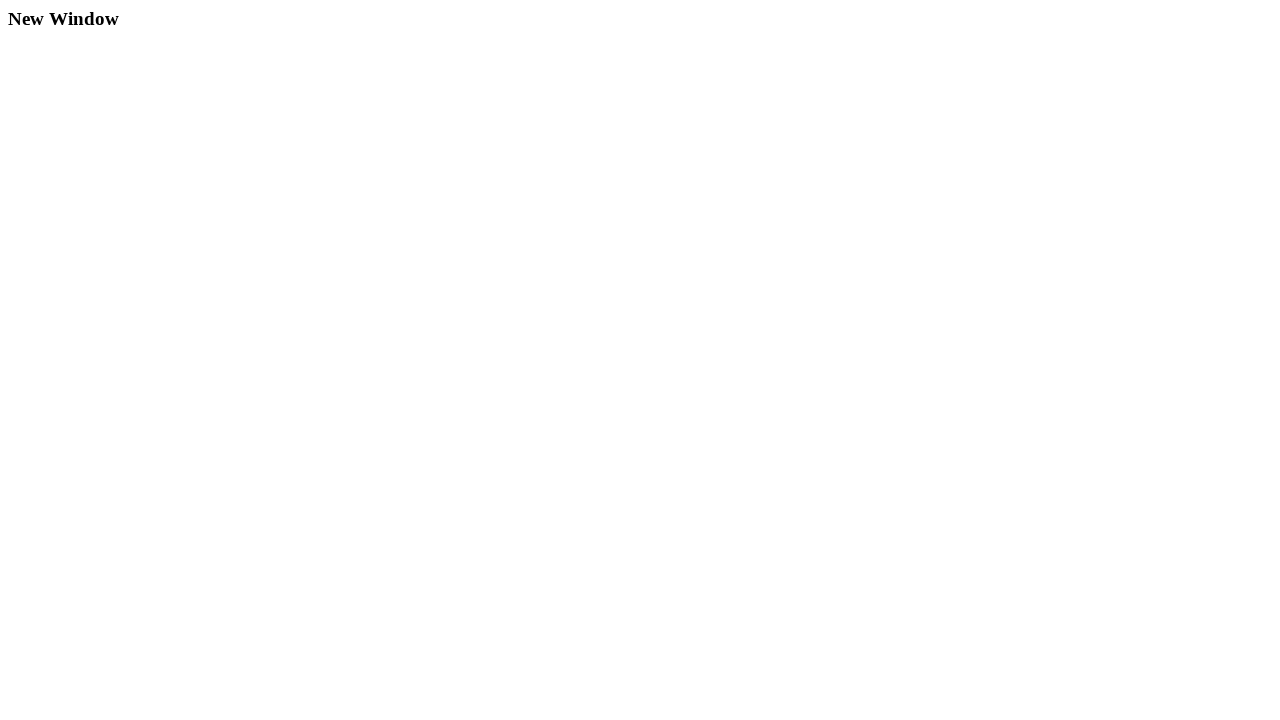

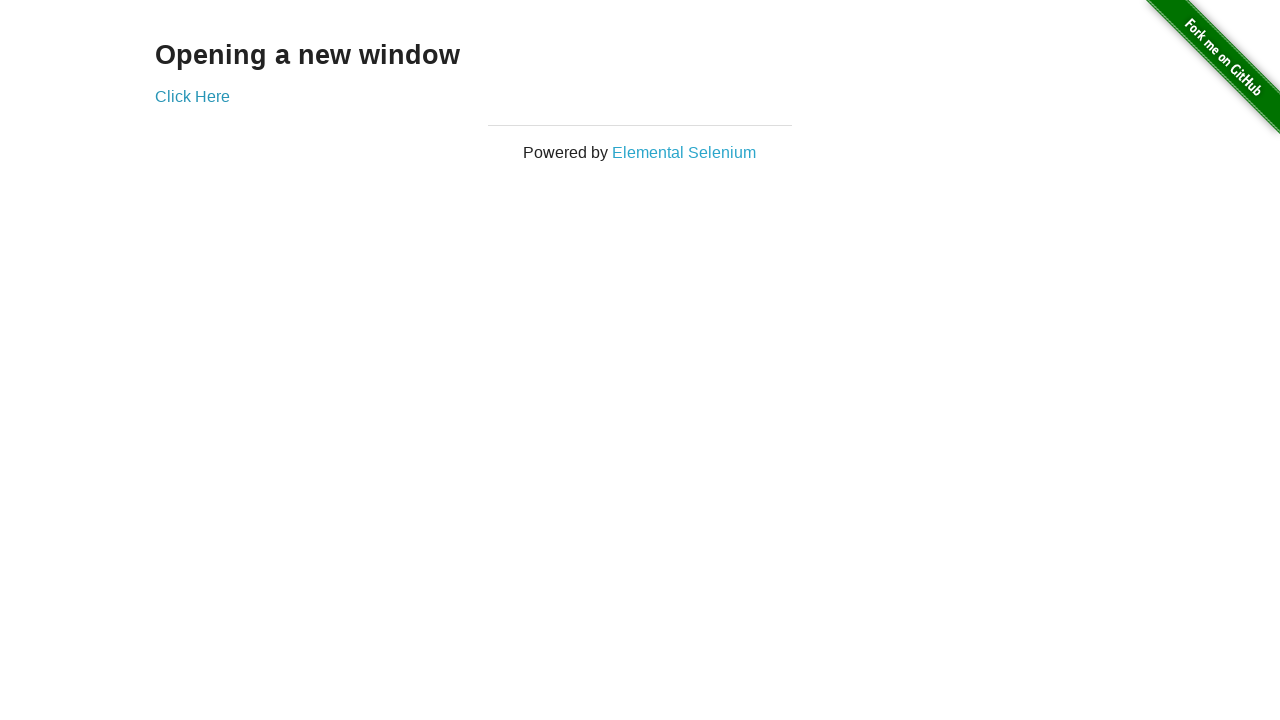